Tests explicit wait functionality by clicking a Start button and waiting for dynamically loaded content to appear

Starting URL: https://the-internet.herokuapp.com/dynamic_loading/1

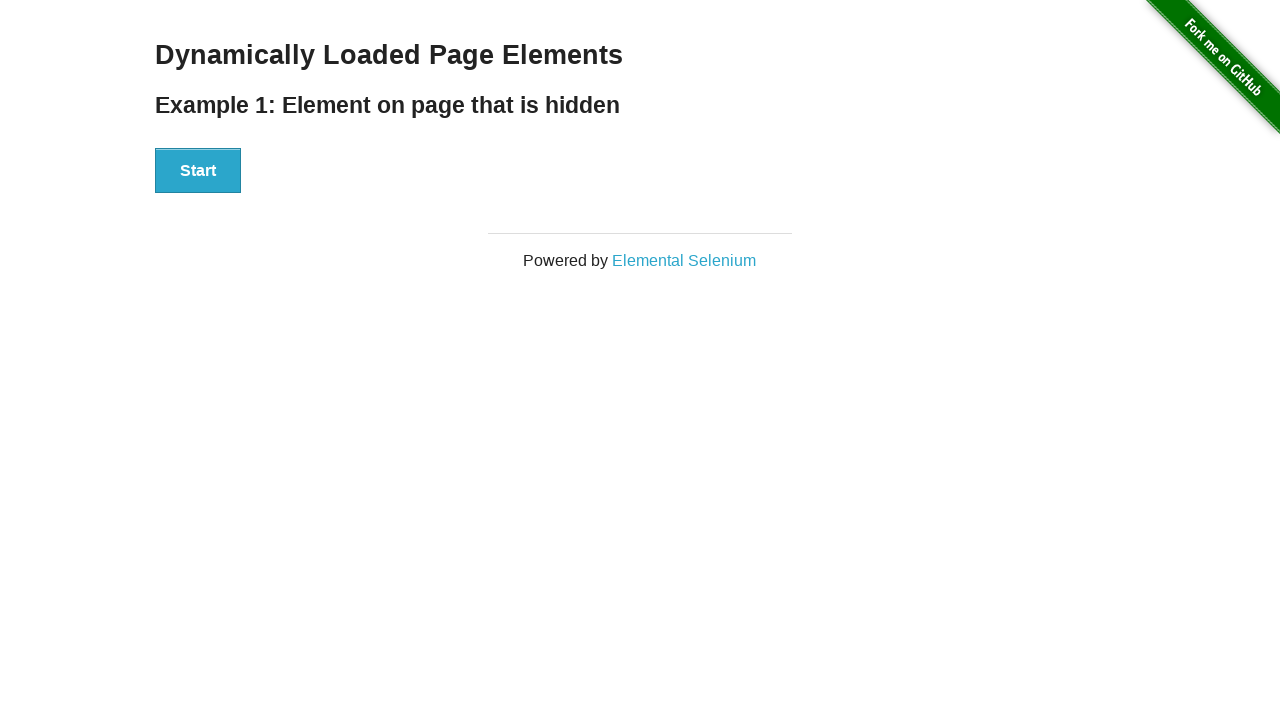

Clicked Start button to trigger dynamic loading at (198, 171) on xpath=//*[.='Start']
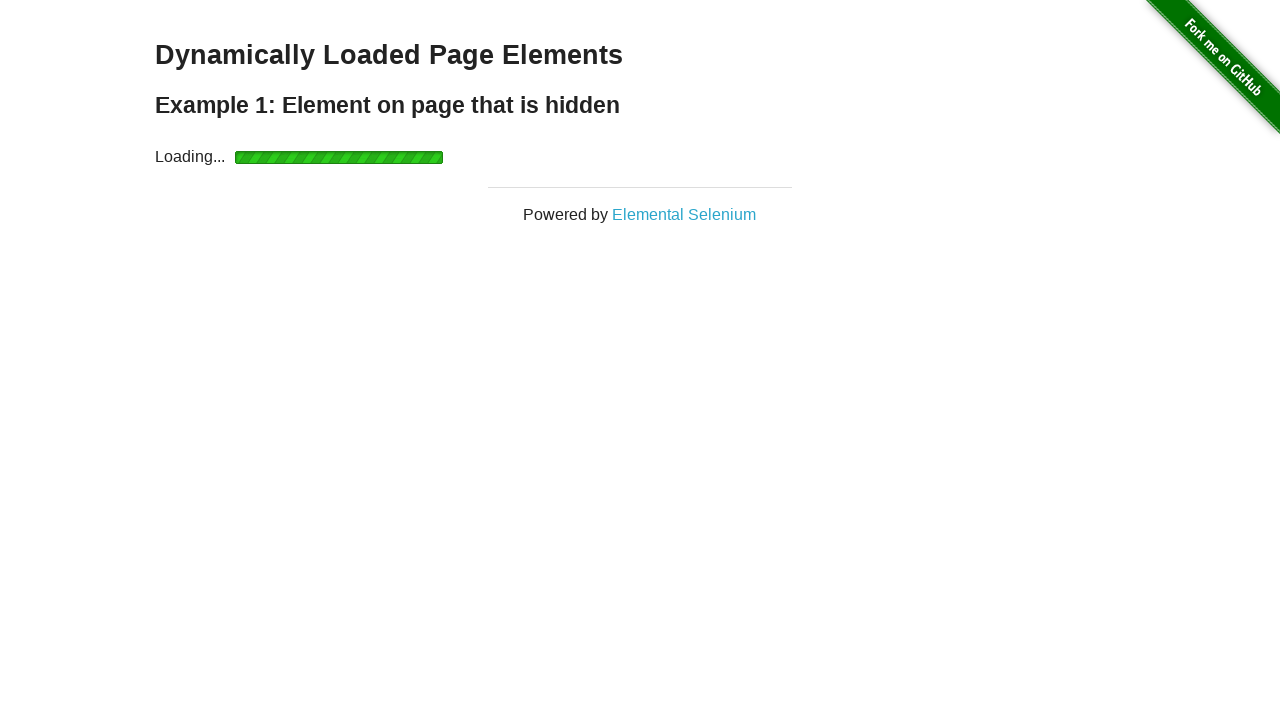

Waited for dynamically loaded Hello World element to become visible
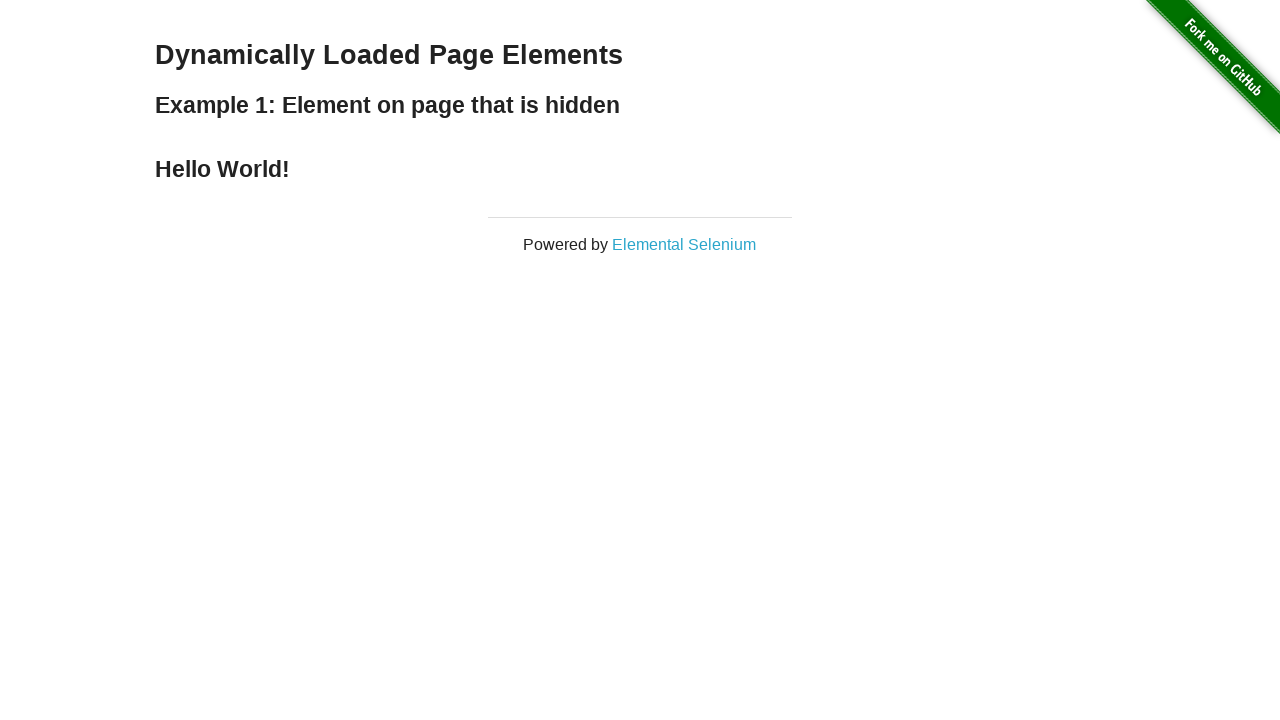

Located Hello World element
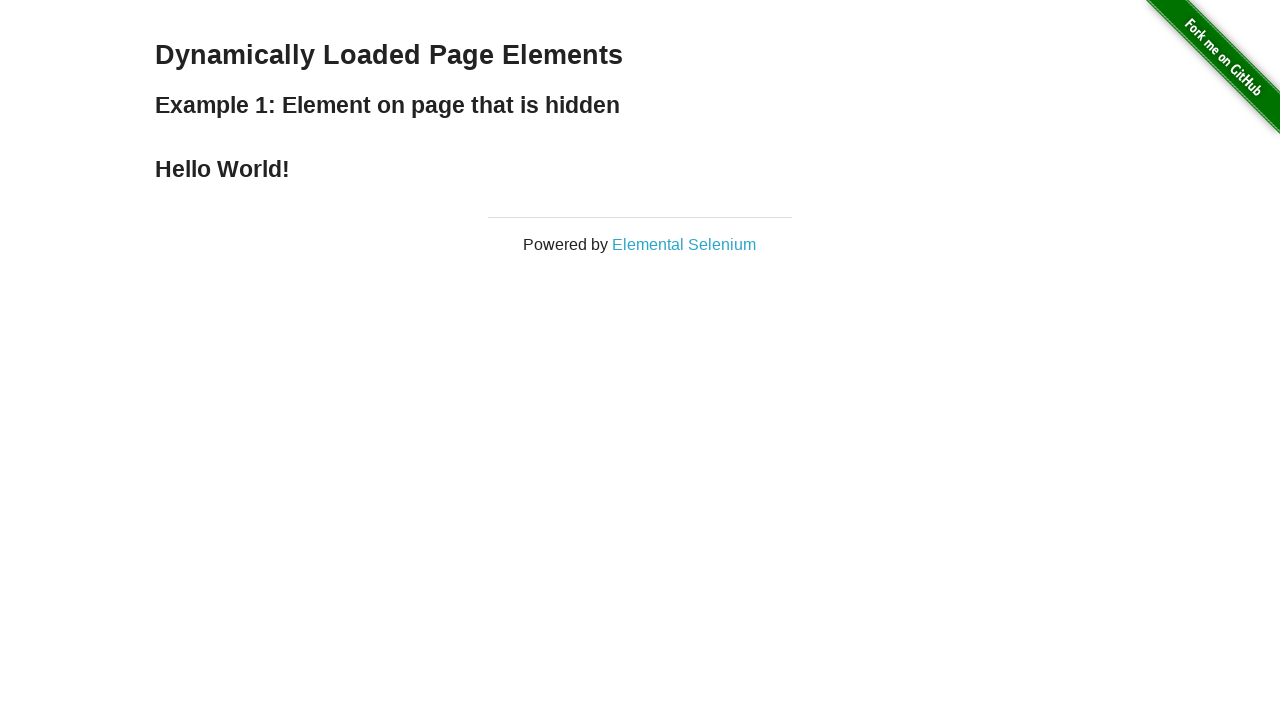

Verified that element text content equals 'Hello World!'
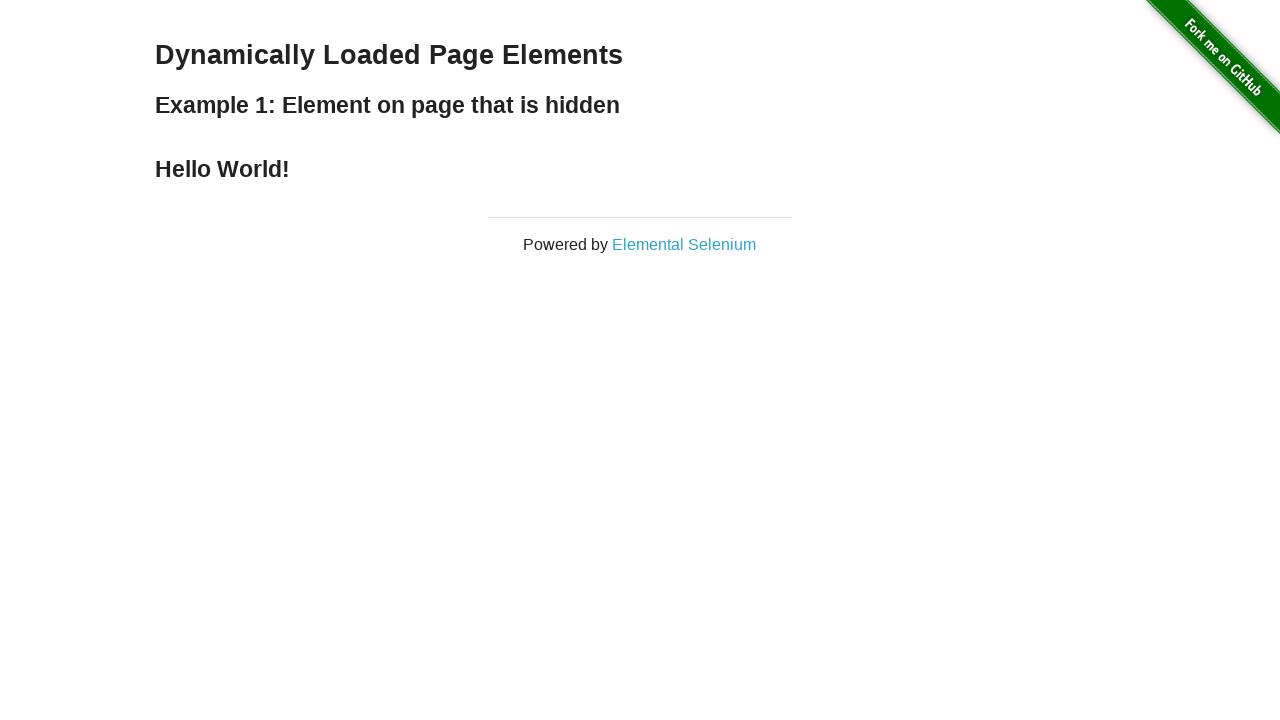

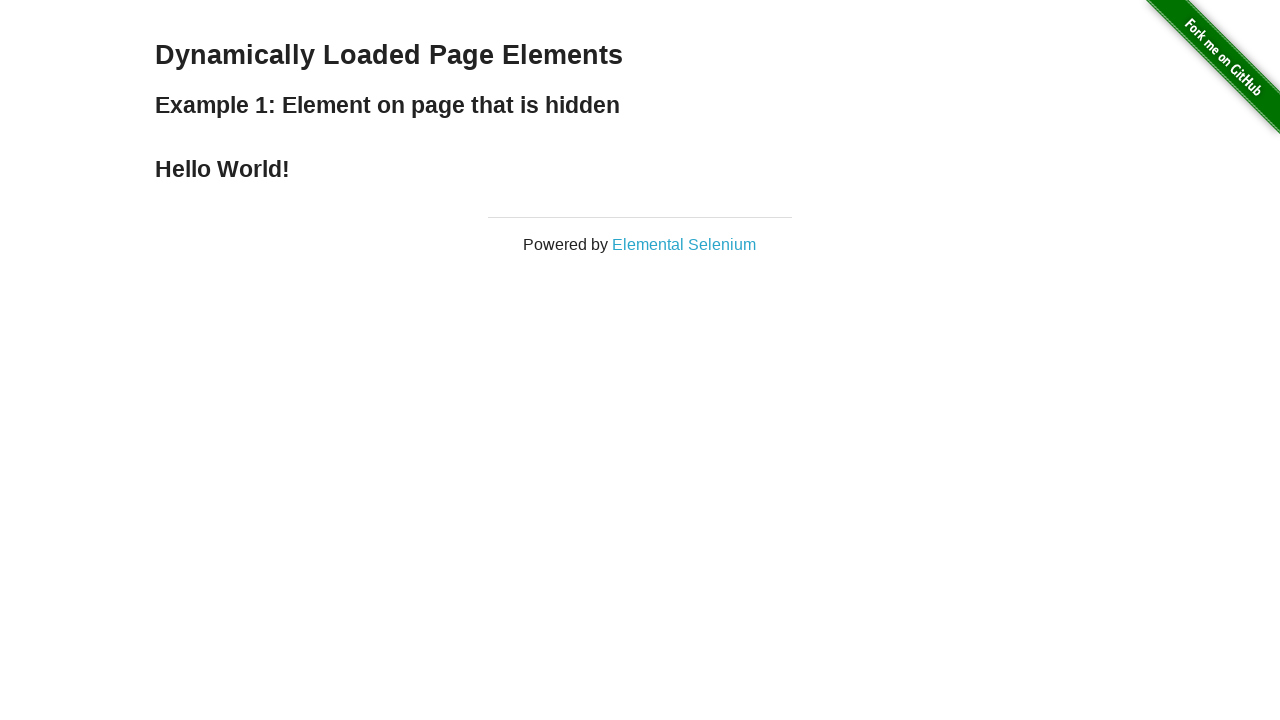